Tests navigation on a Selenium course content page by clicking on "Model Resume" heading element and then clicking on the Model Resume training link.

Starting URL: http://greenstech.in/selenium-course-content.html

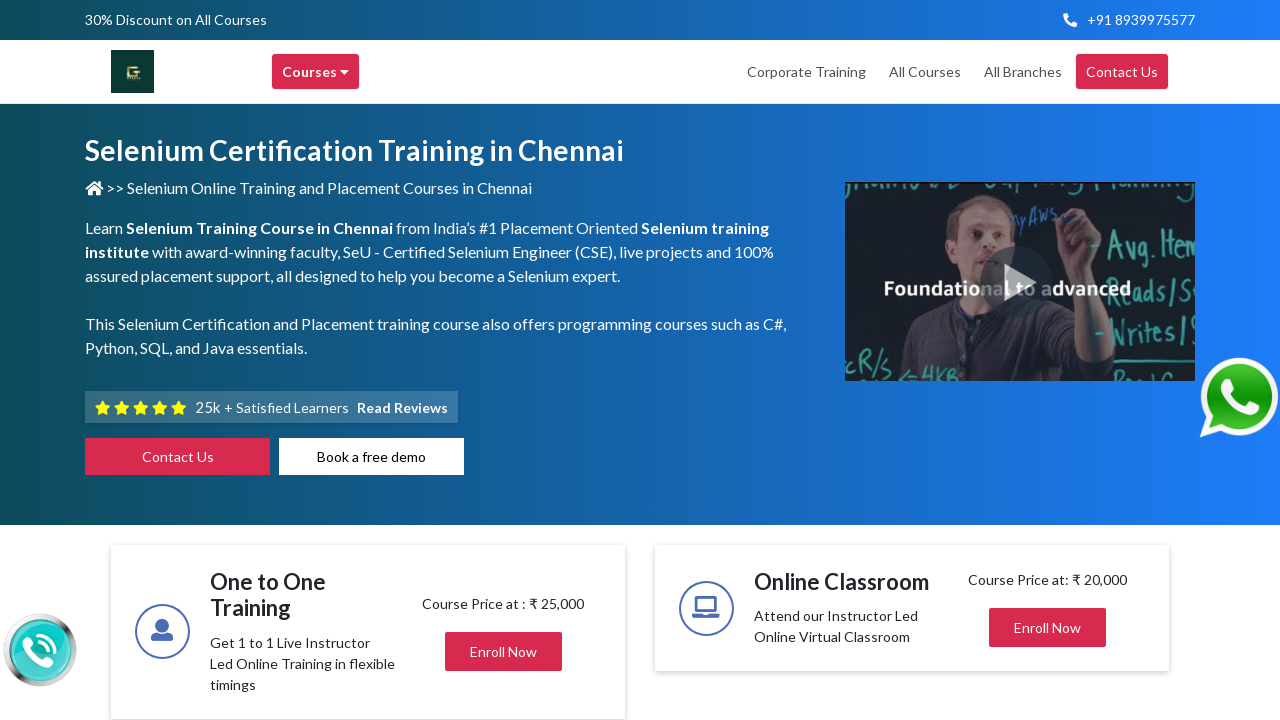

Clicked on 'Model Resume' heading element at (1048, 360) on #heading201
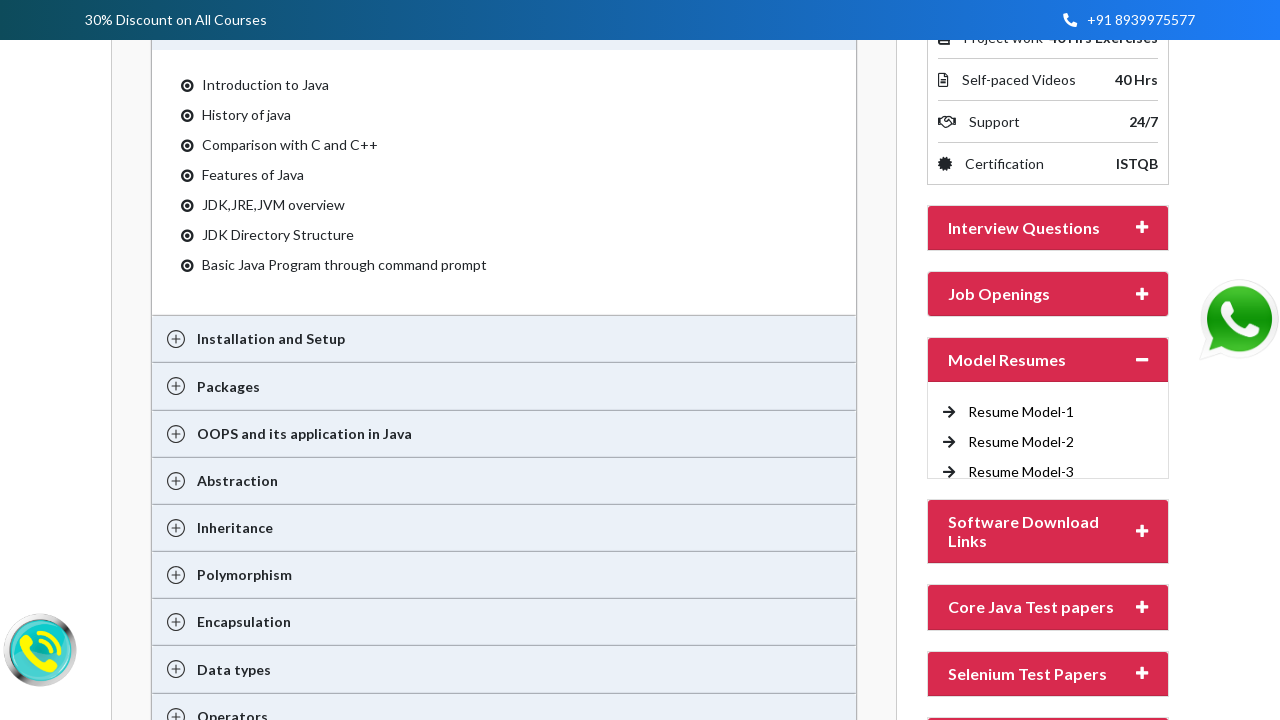

Clicked on Model Resume training link at (1021, 412) on (//a[@title='Model Resume training in chennai'])[1]
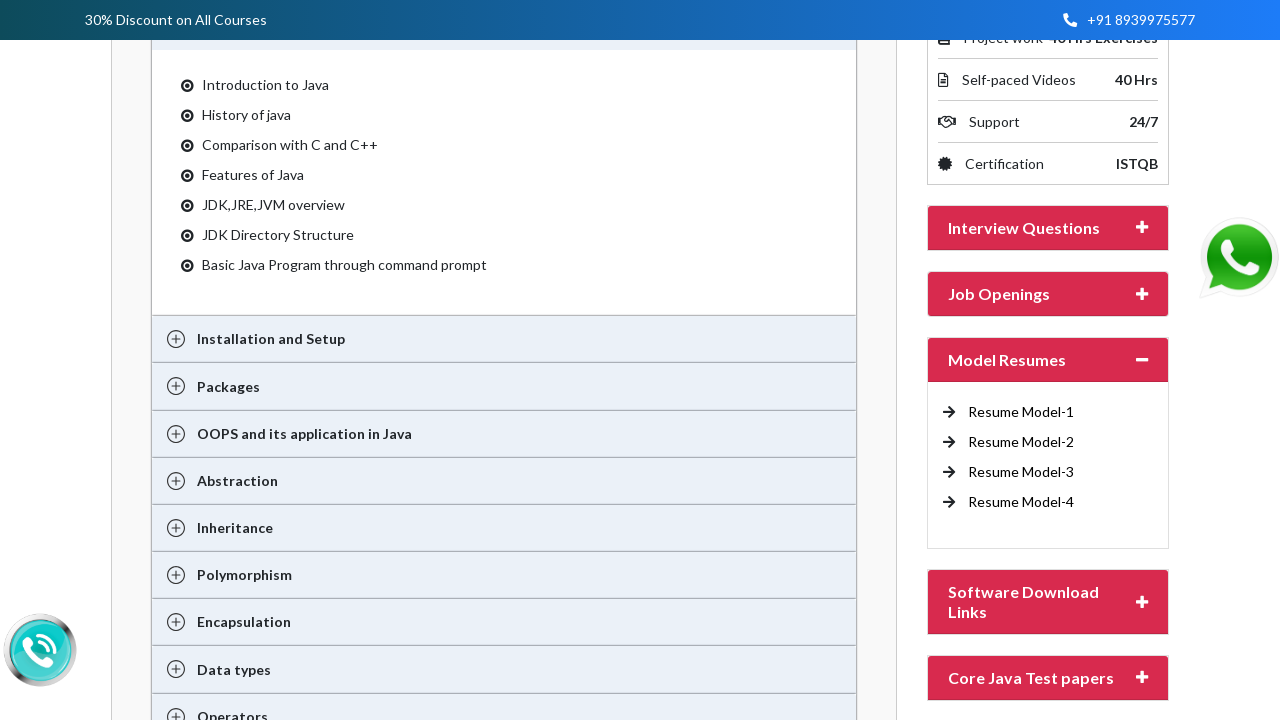

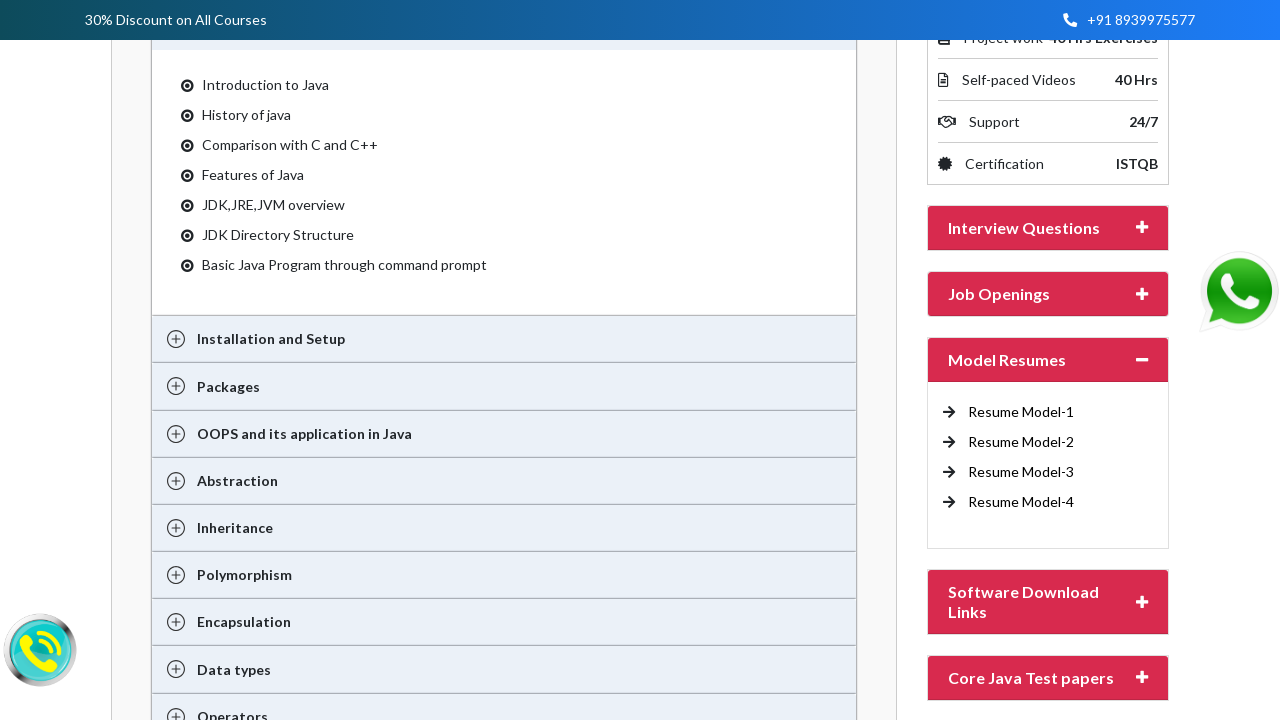